Tests clicking a link by finding the "Home" link using its text and clicking it to navigate to the home page.

Starting URL: https://demoqa.com/links

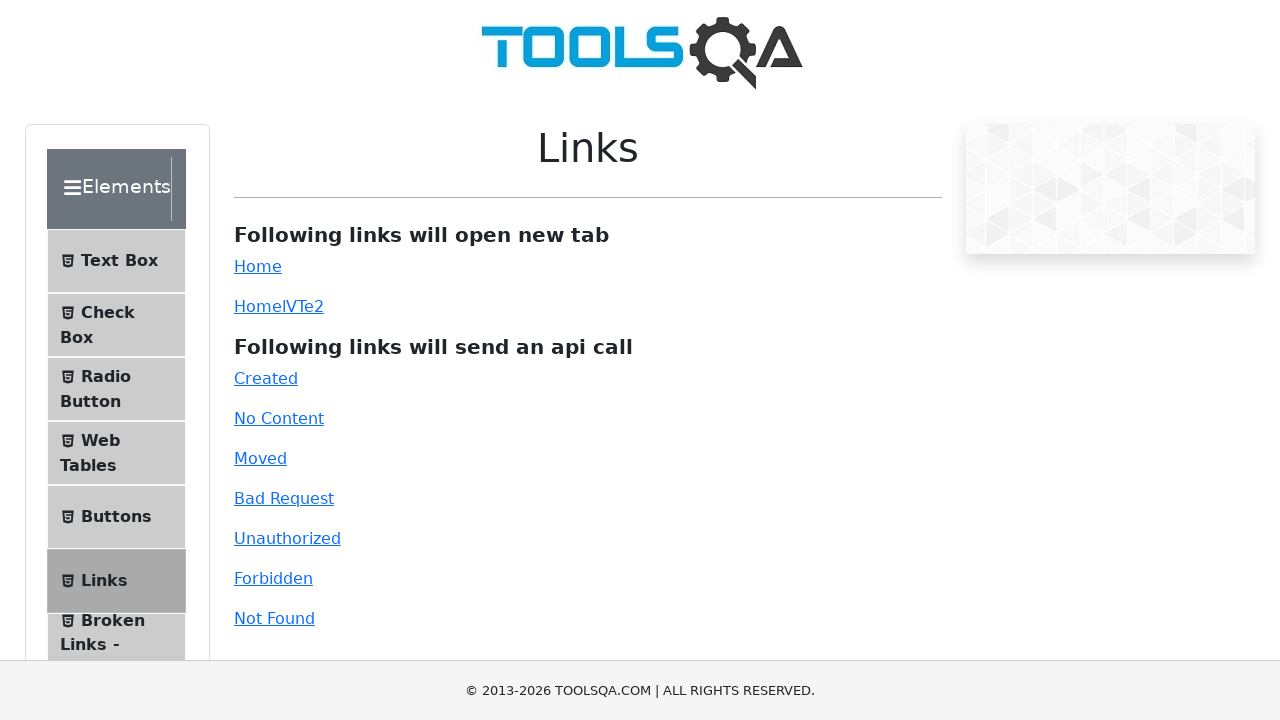

Clicked the 'Home' link to navigate to home page at (258, 266) on a:text('Home')
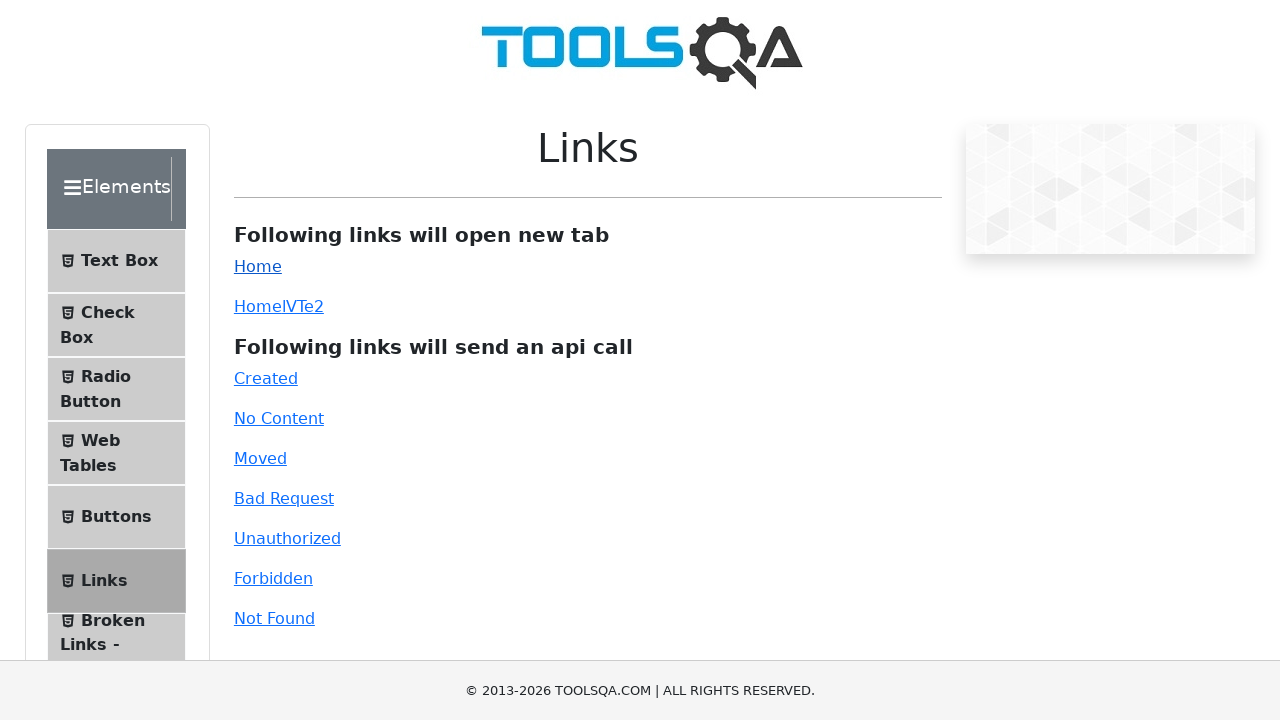

Waited for page load to complete after navigation to home page
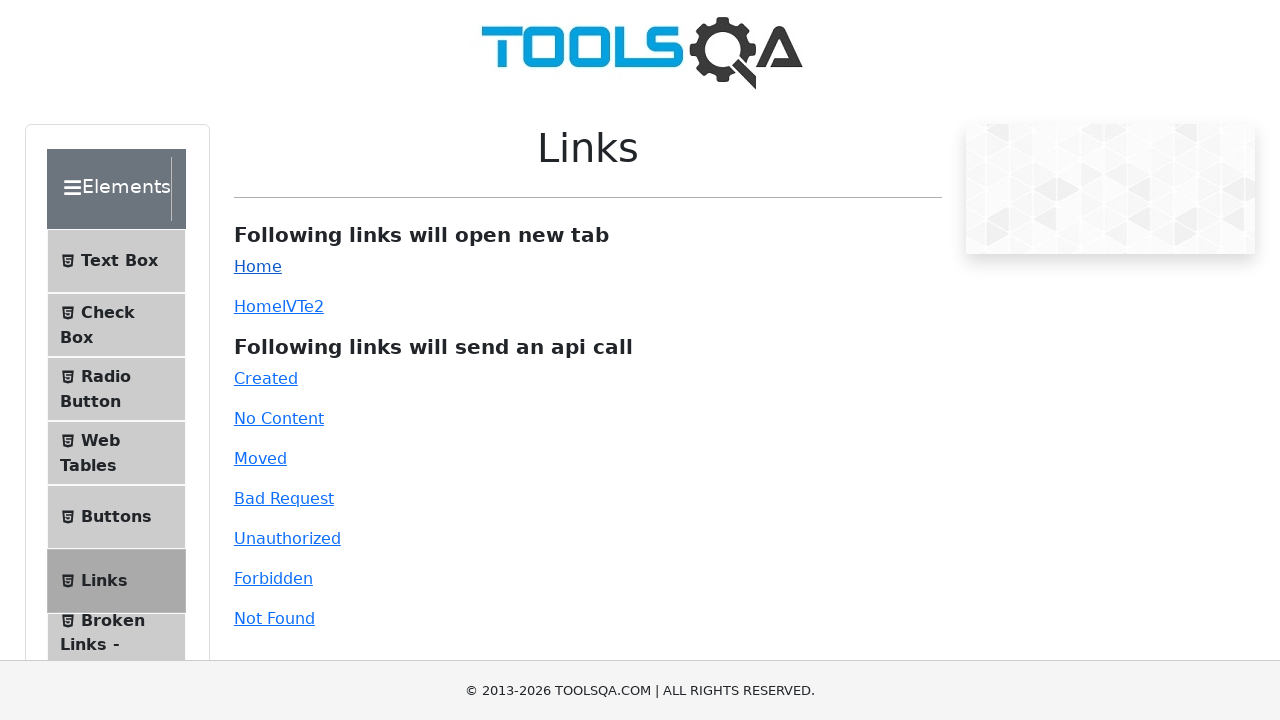

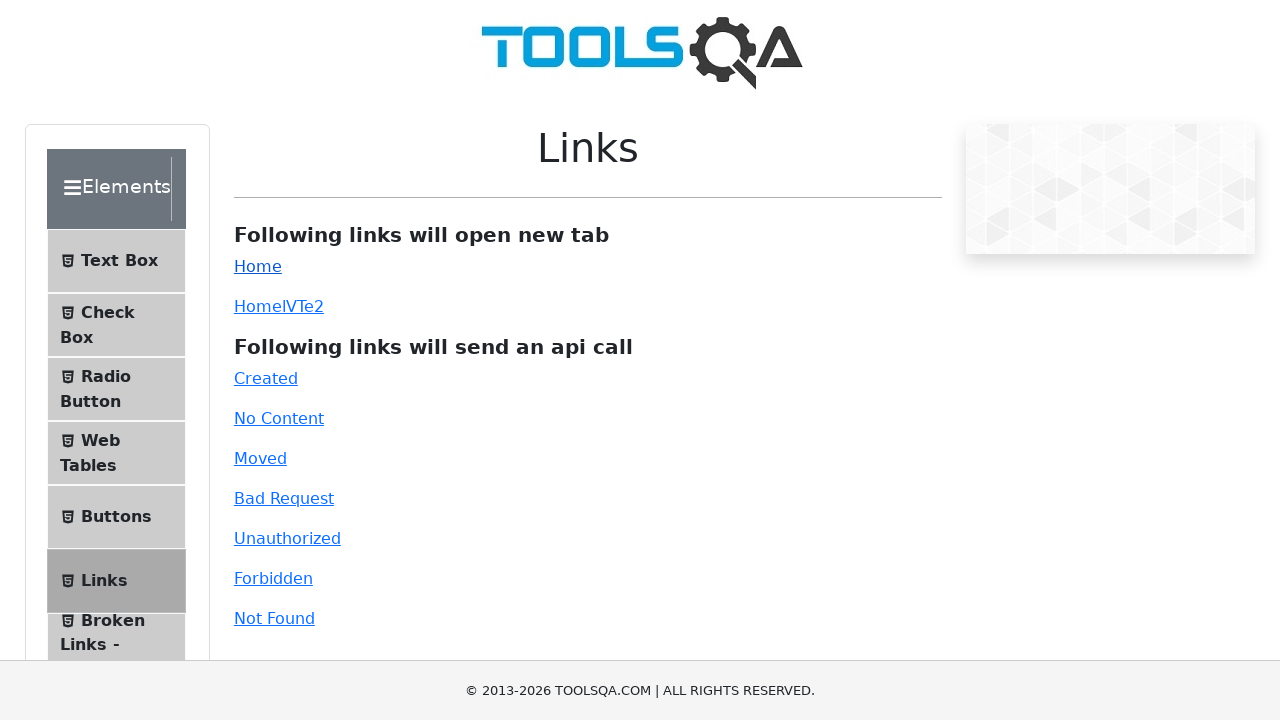